Tests JavaScript-based scrolling functionality by scrolling the main page and then scrolling within a fixed-header table element on an automation practice page.

Starting URL: https://rahulshettyacademy.com/AutomationPractice/

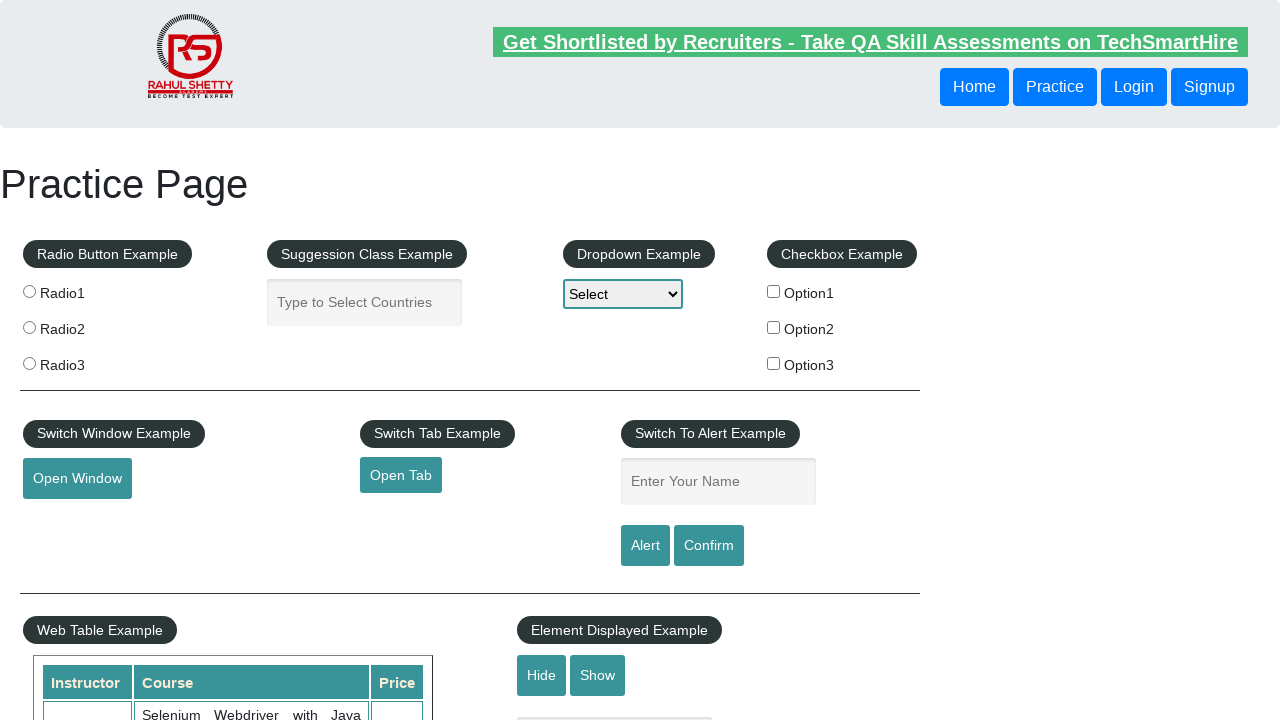

Scrolled main page down by 500 pixels using JavaScript
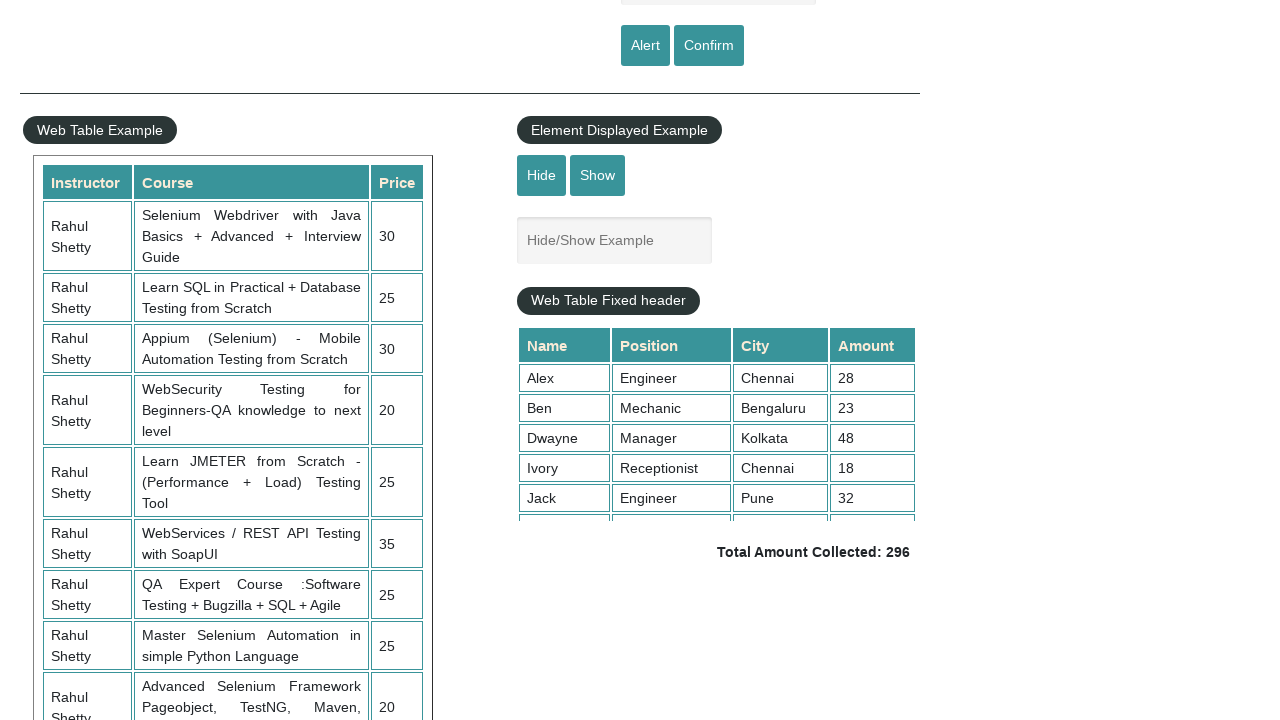

Waited 1 second for main page scroll to complete
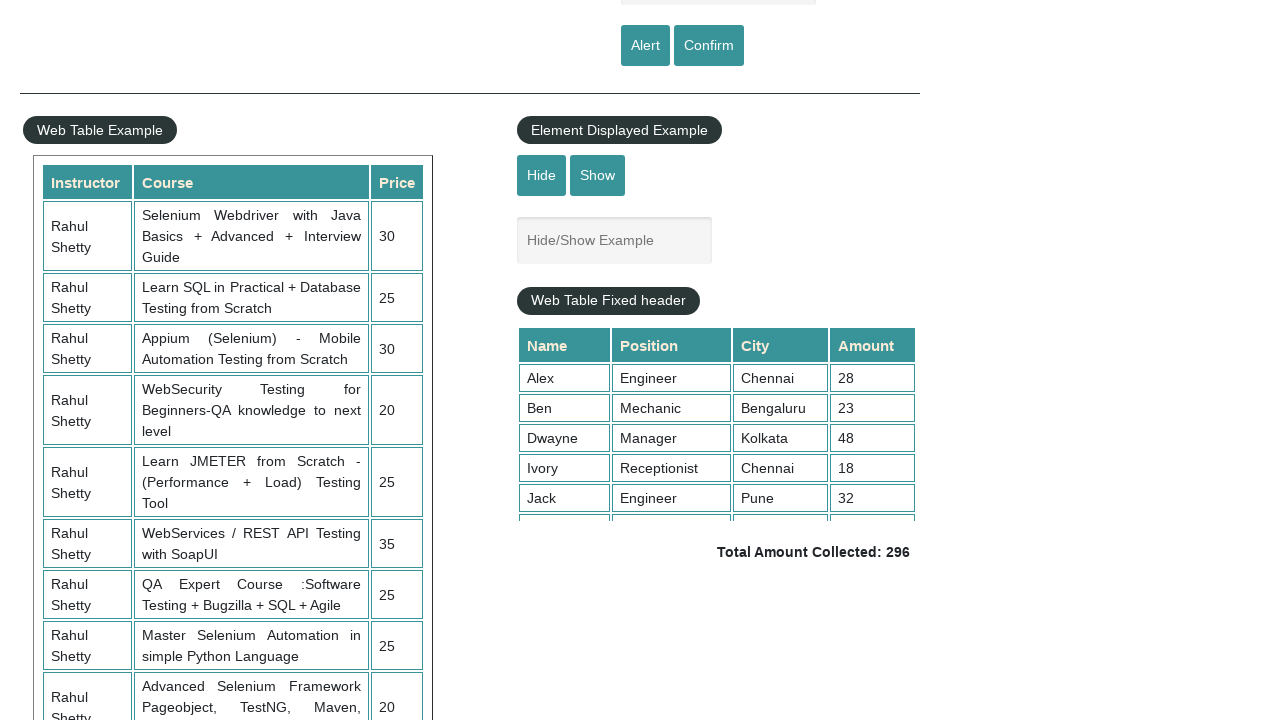

Scrolled fixed-header table element by 5000 pixels using JavaScript
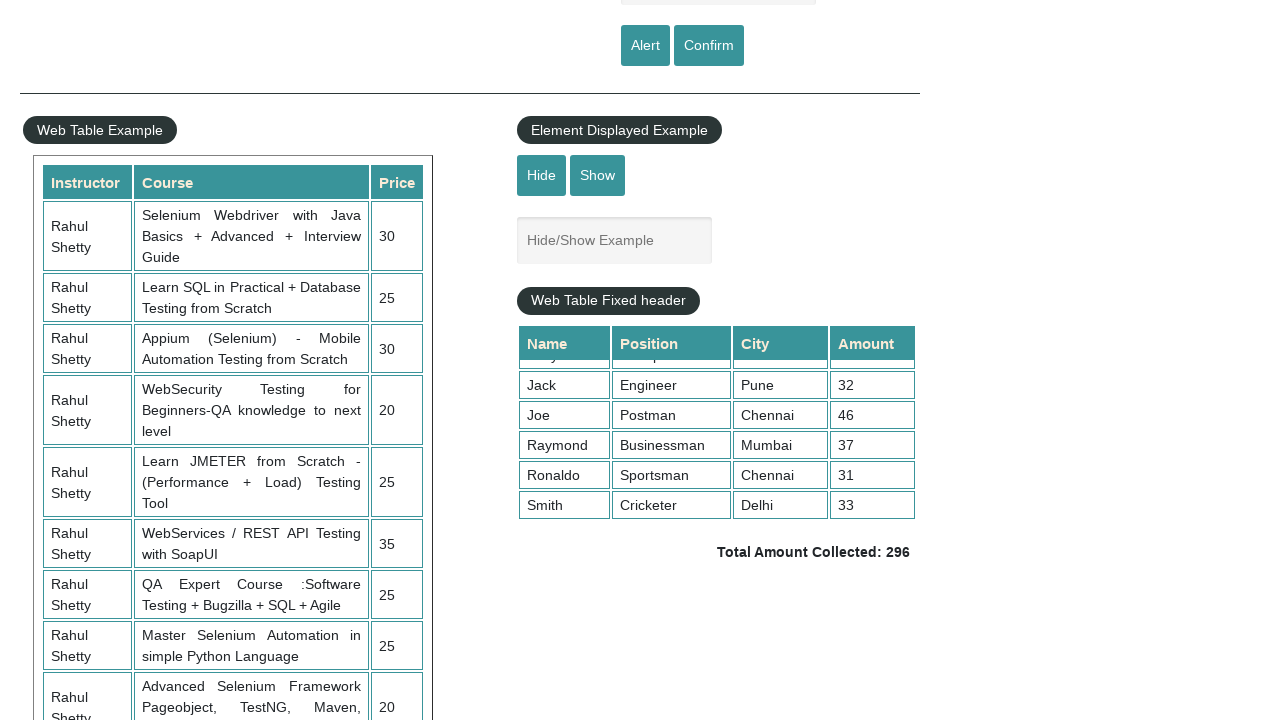

Waited 1 second for table scroll to complete
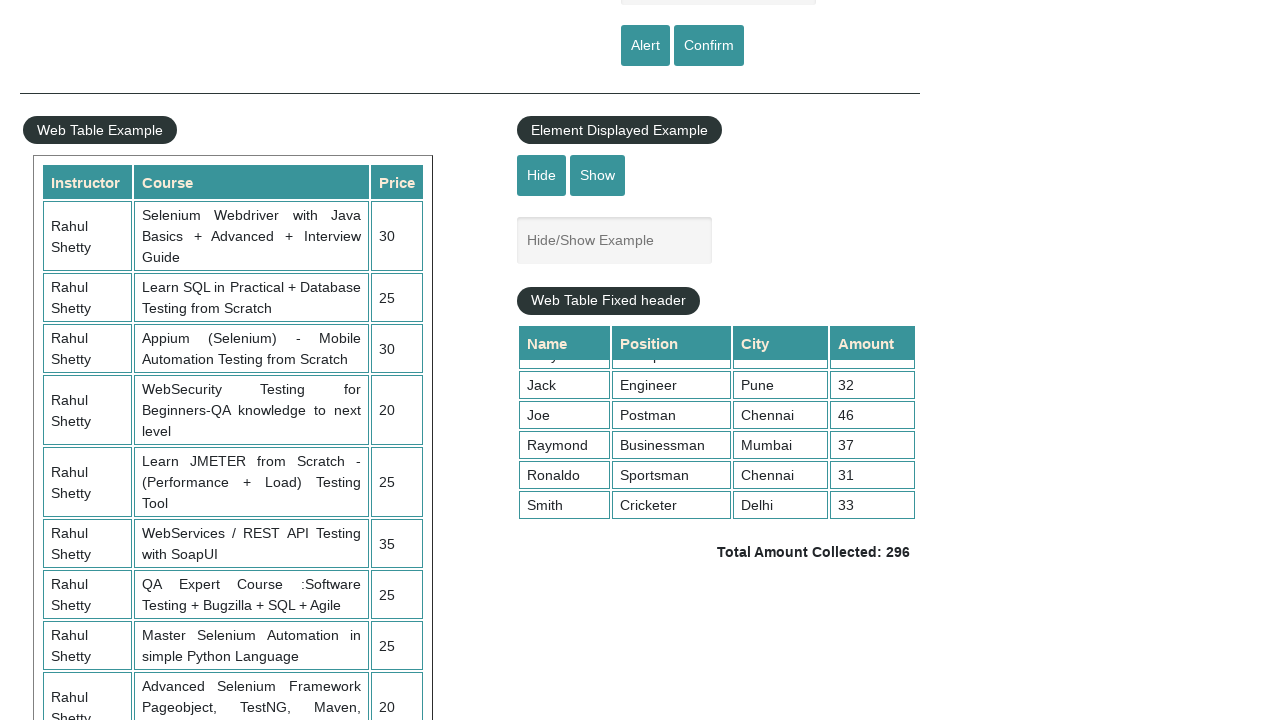

Verified table element is visible and scrollable
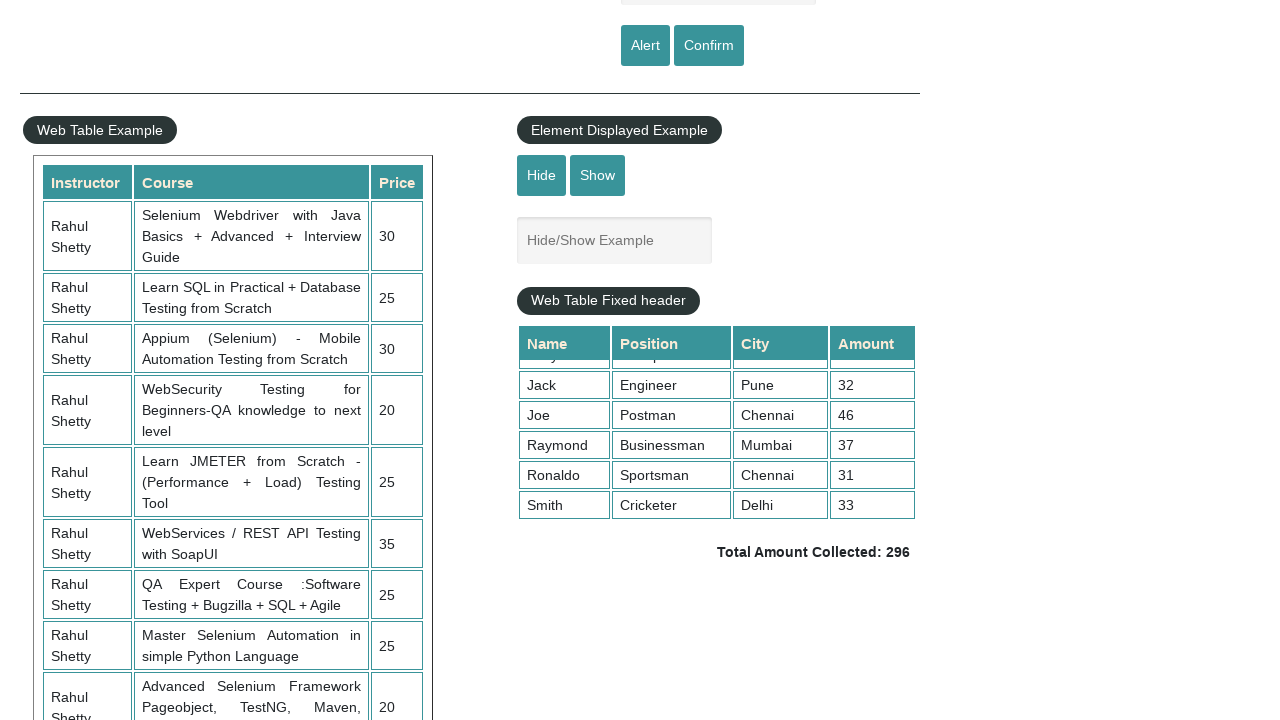

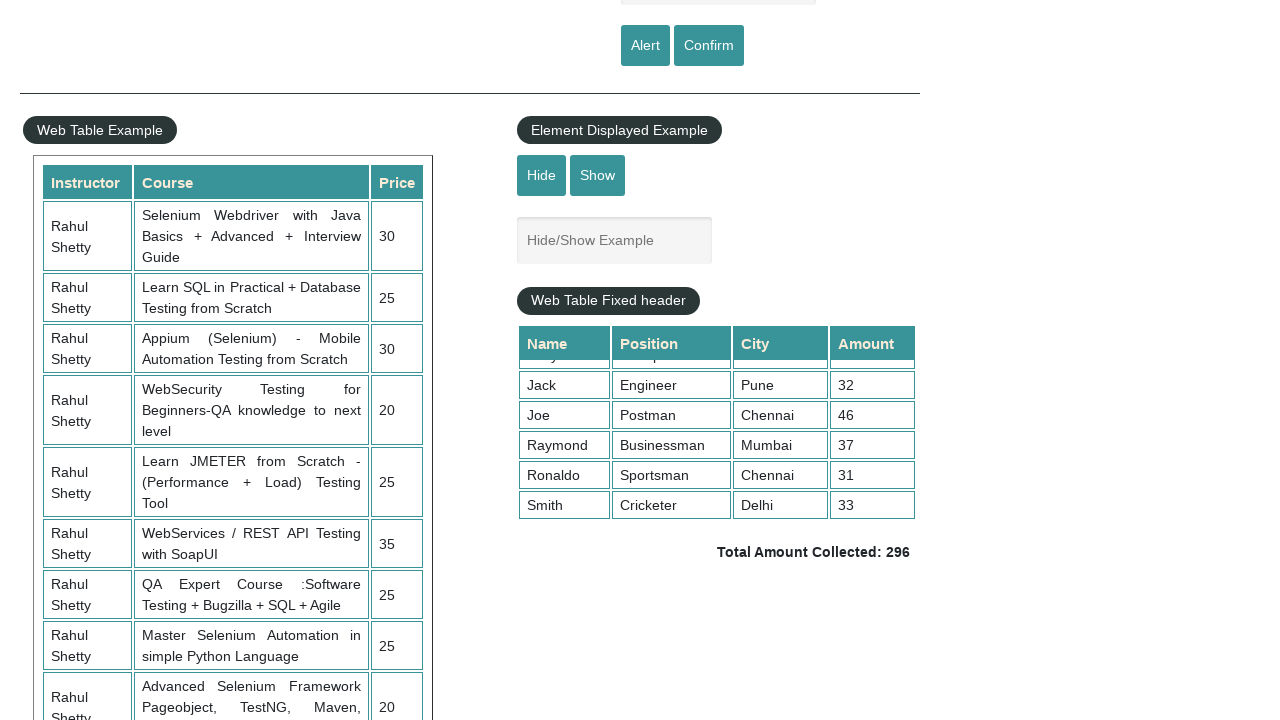